Tests checkbox interaction on a practice automation page by clicking a checkbox if it's not already selected

Starting URL: https://rahulshettyacademy.com/AutomationPractice/

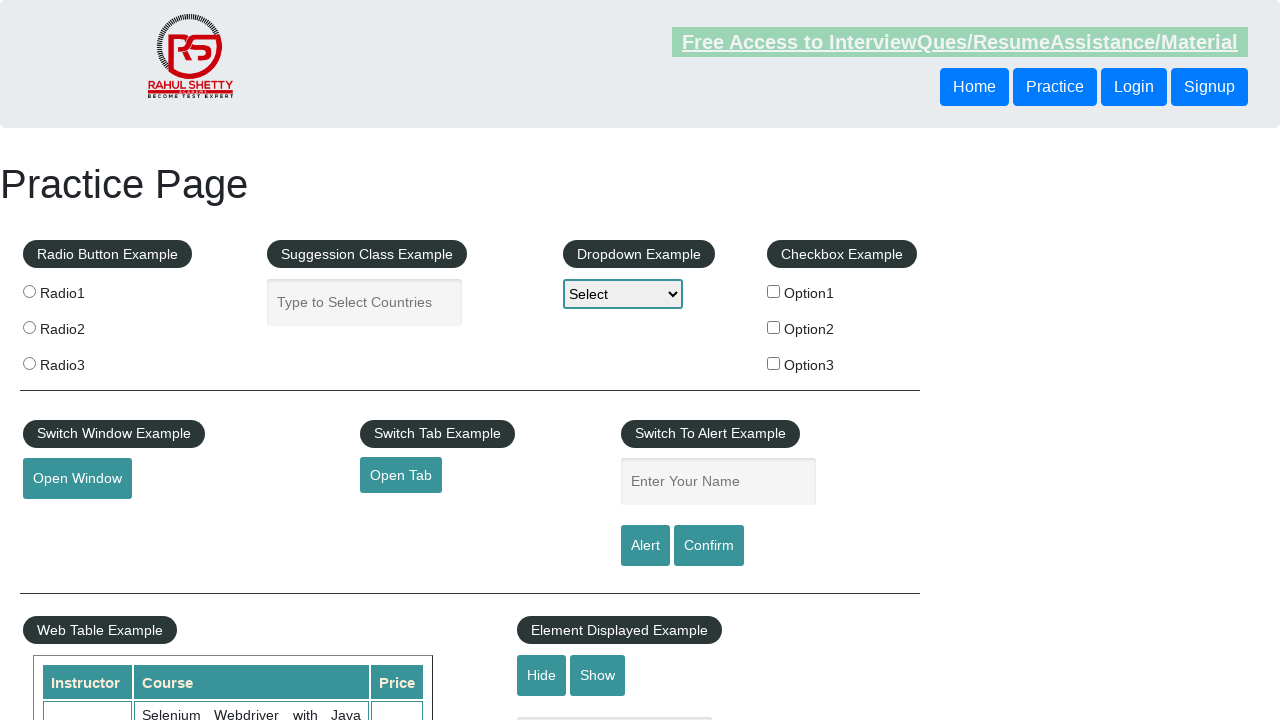

Located checkbox element with id 'checkBoxOption1'
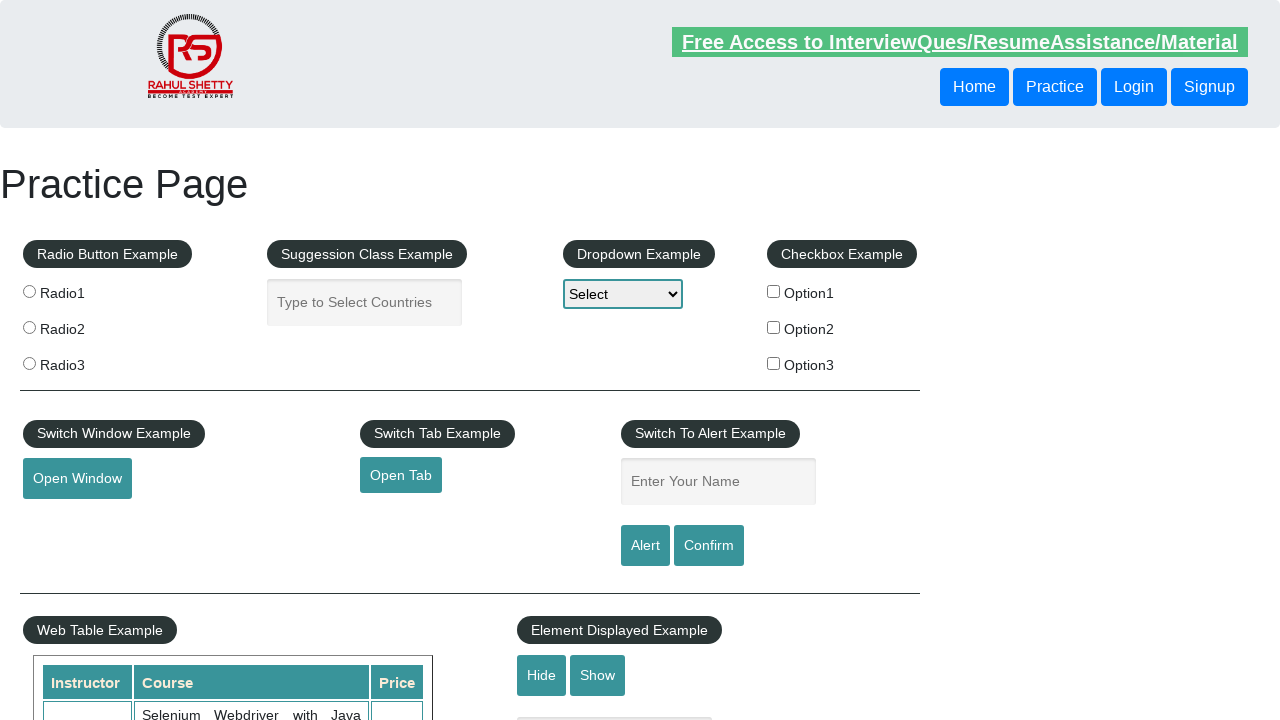

Checked checkbox state - not selected
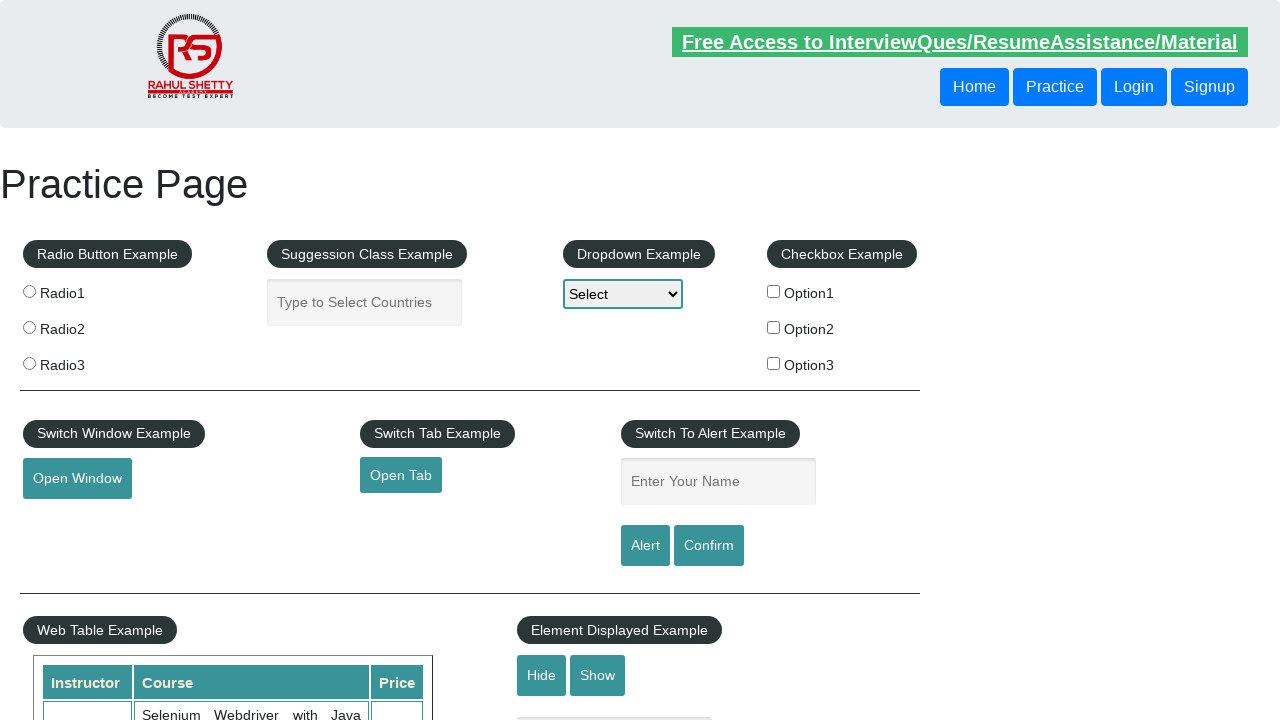

Clicked checkbox to select it at (774, 291) on #checkBoxOption1
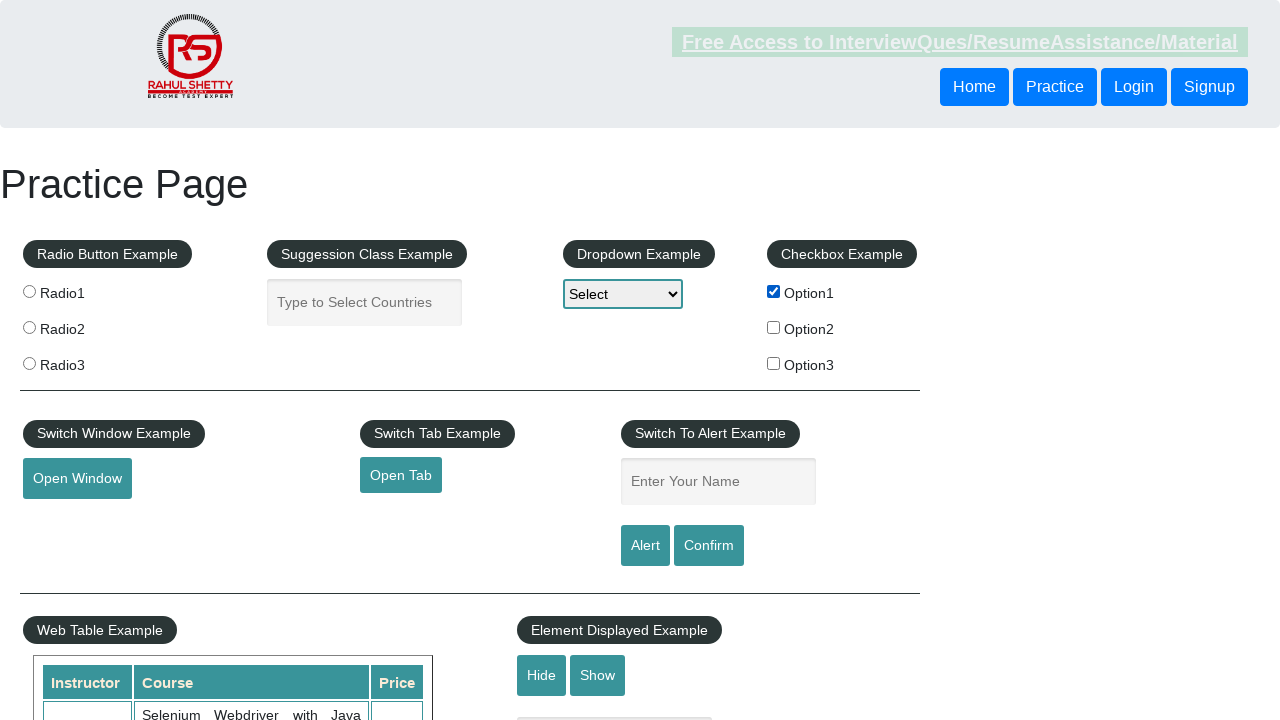

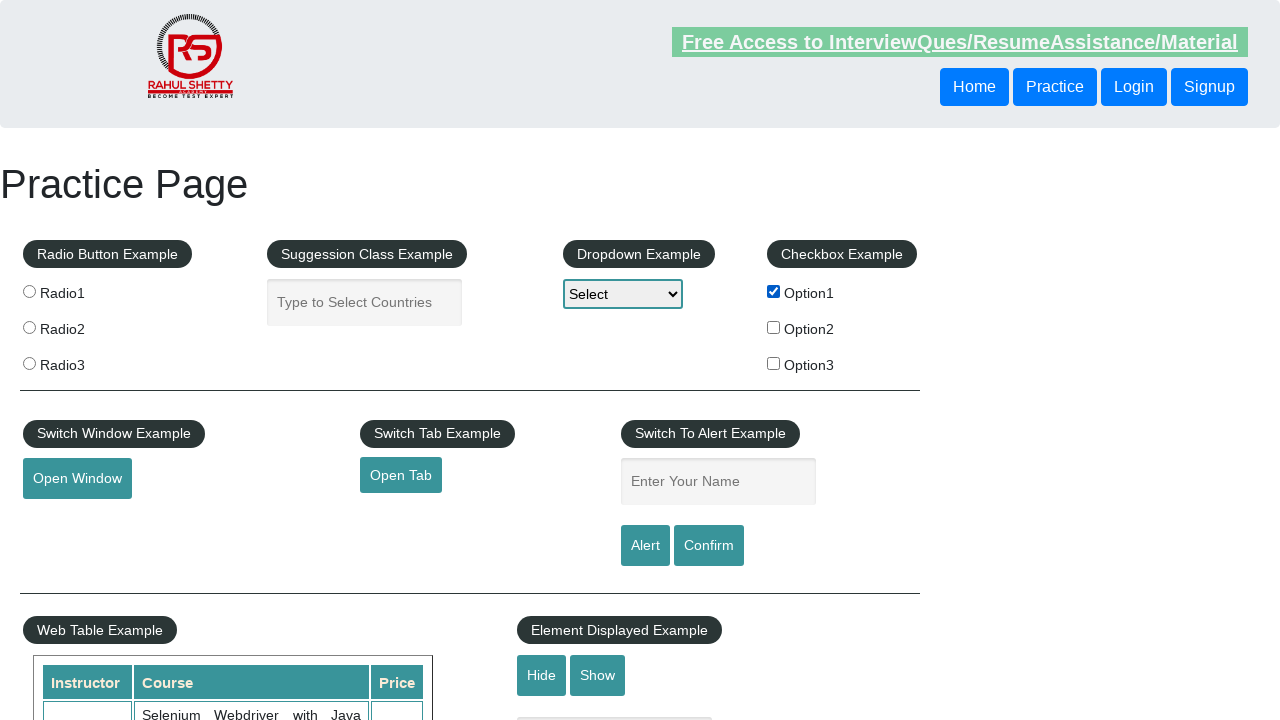